Tests password input field by typing a password value into it

Starting URL: https://www.selenium.dev/selenium/web/web-form.html

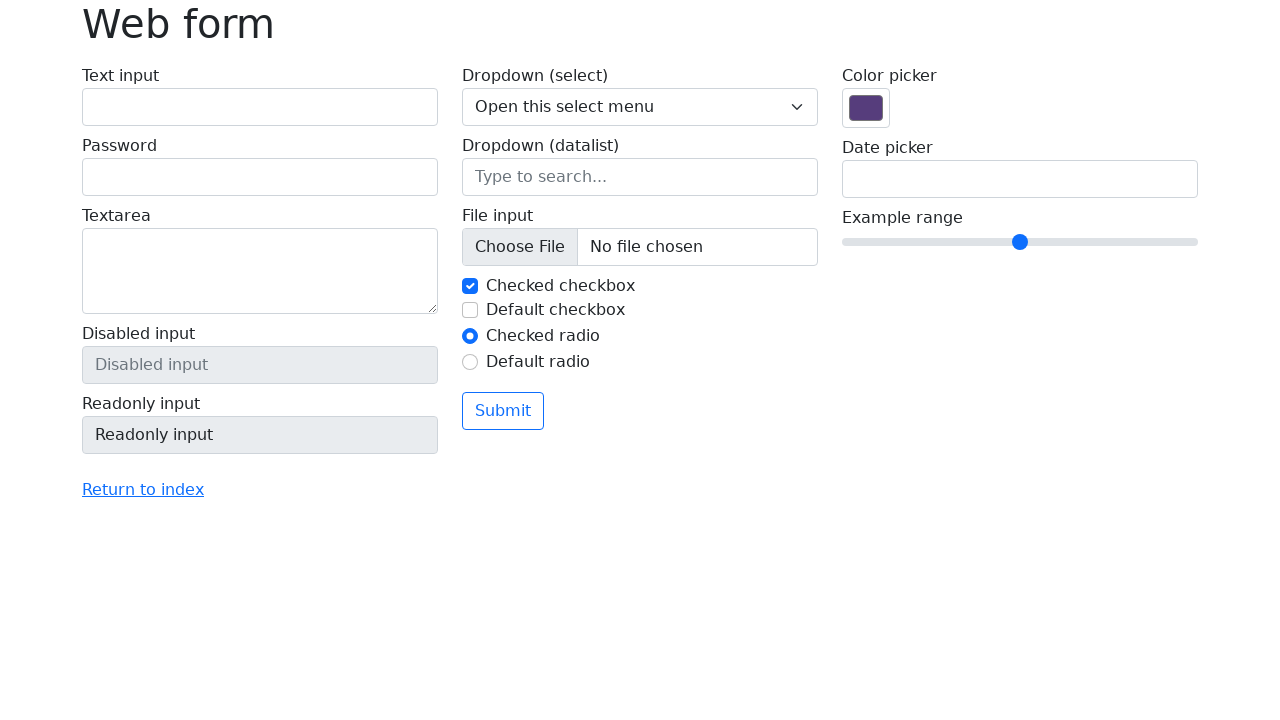

Navigated to web form page
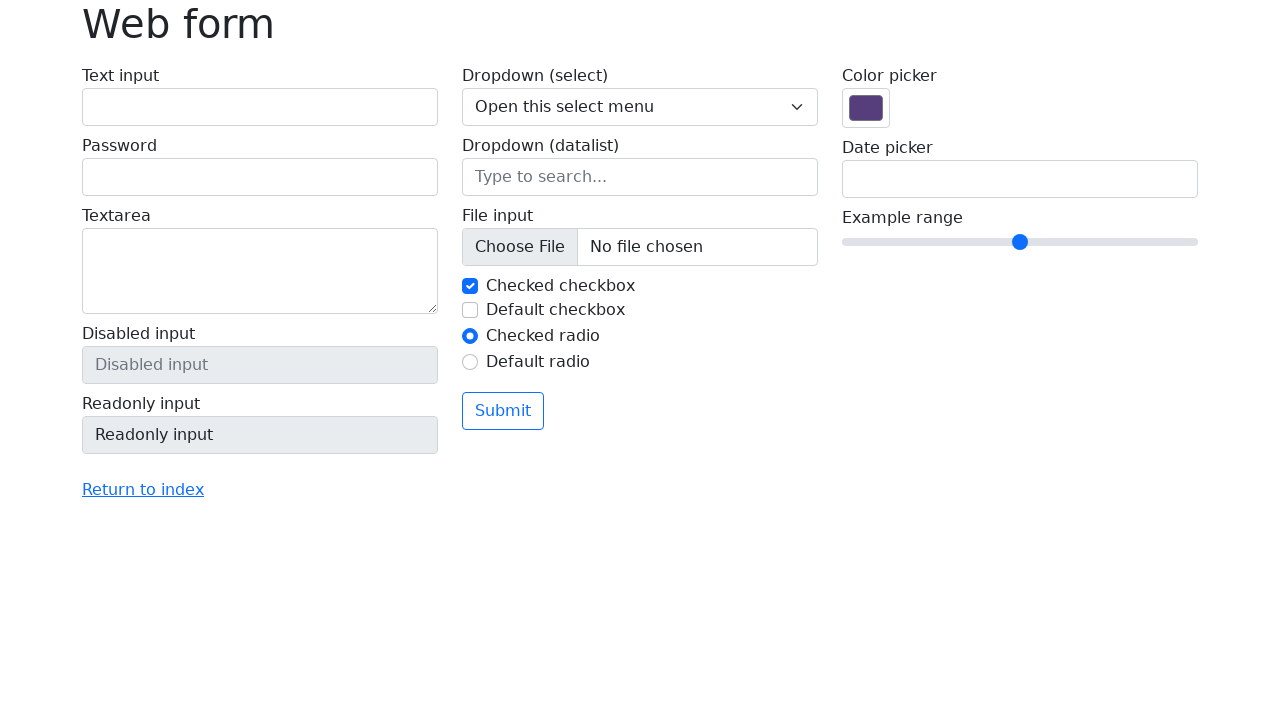

Filled password field with value '876543210' on input[name='my-password']
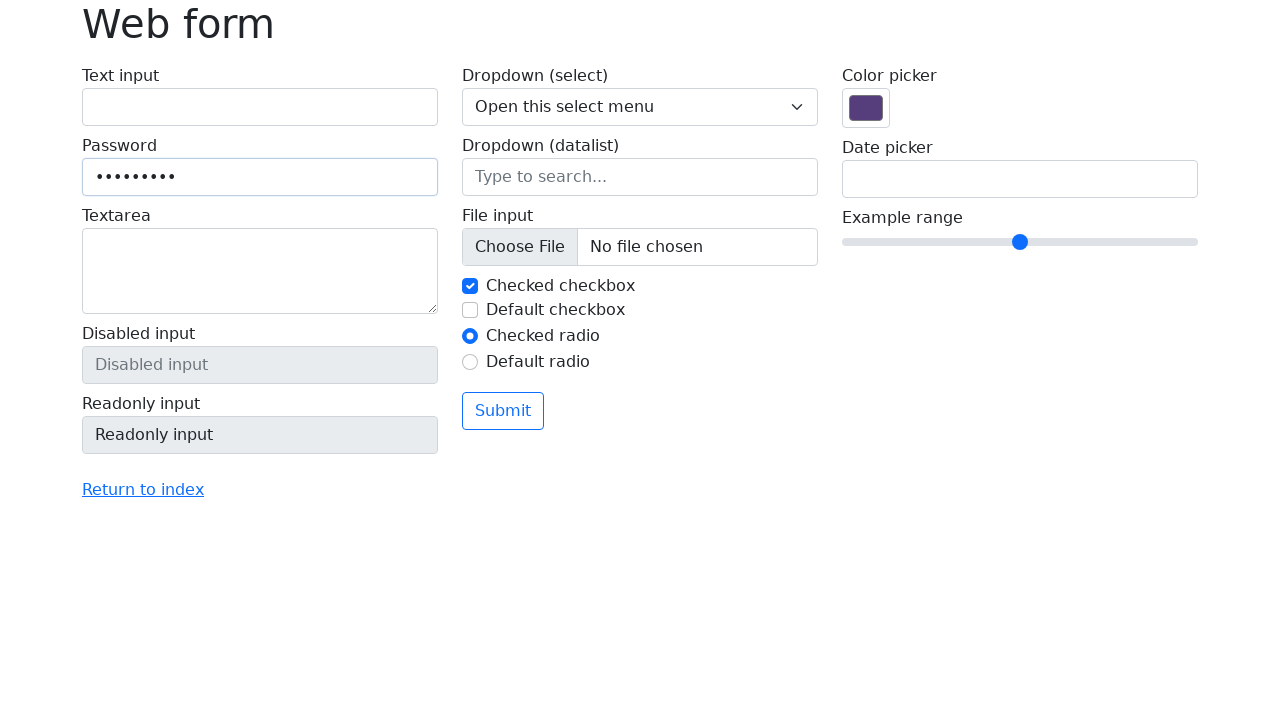

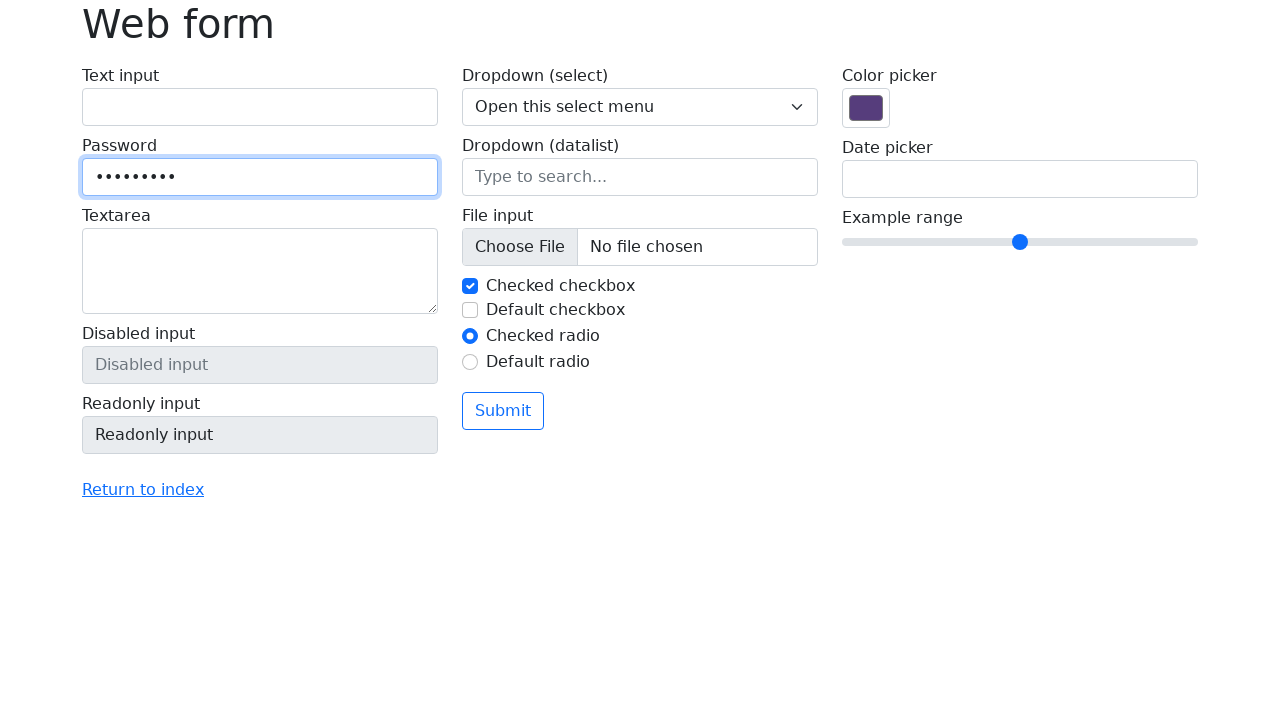